Tests that new todo items are appended to the bottom of the list by creating 3 items and verifying the count

Starting URL: https://demo.playwright.dev/todomvc

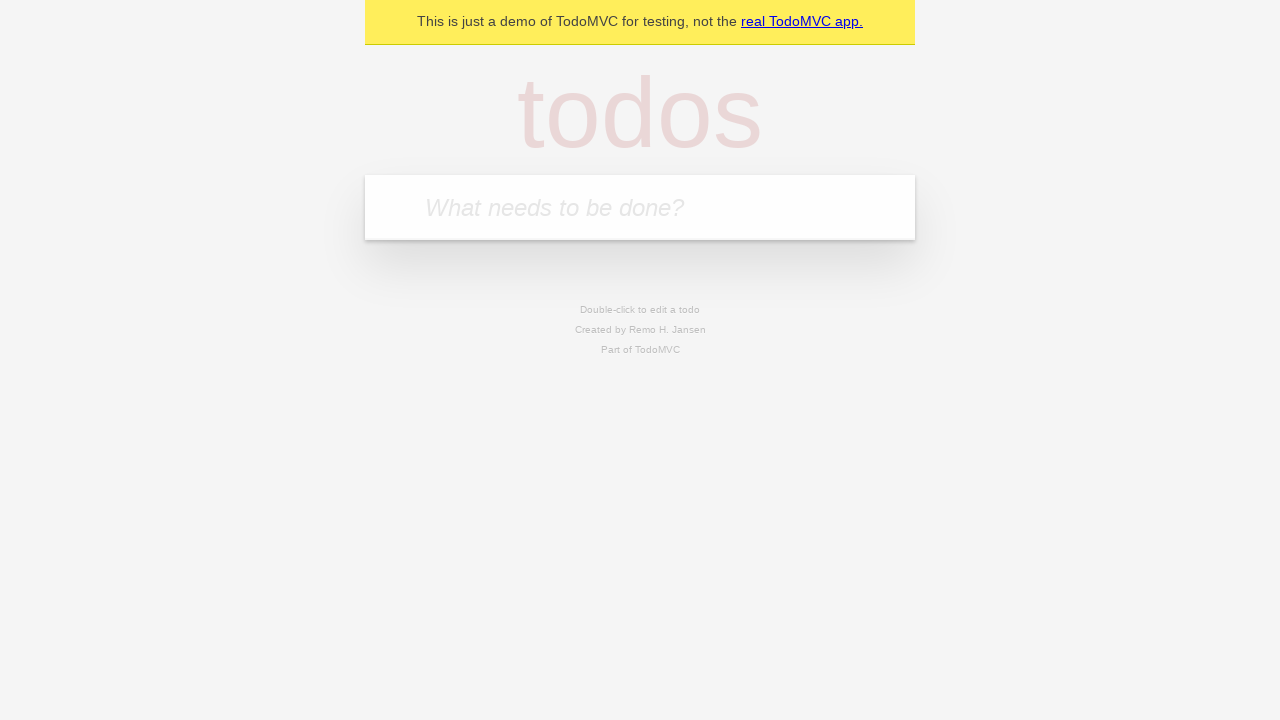

Located the 'What needs to be done?' input field
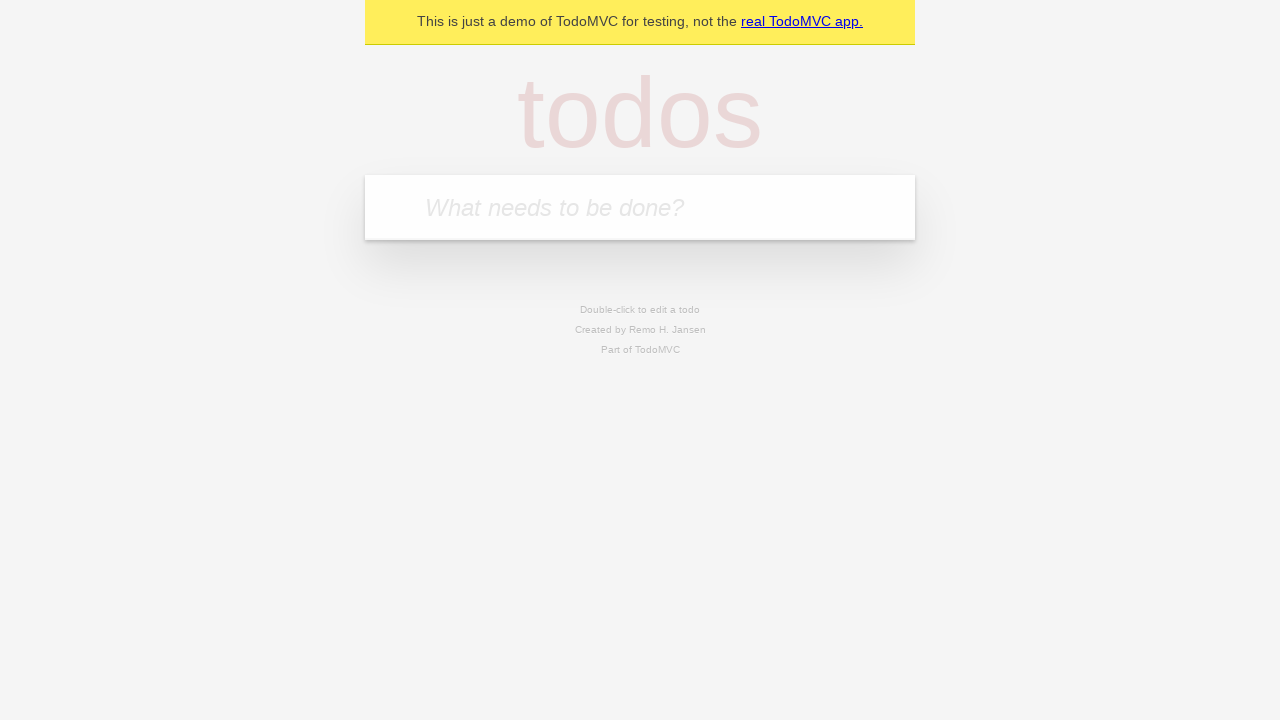

Filled input with first todo item 'buy some cheese' on internal:attr=[placeholder="What needs to be done?"i]
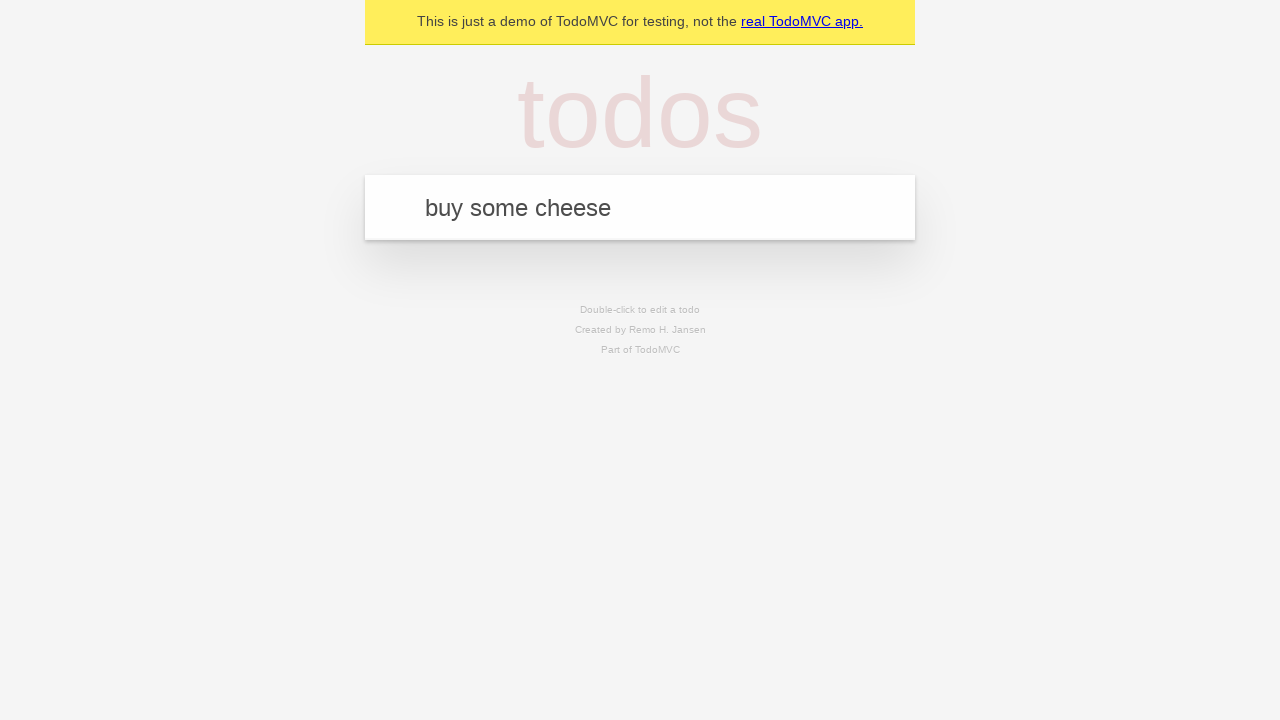

Pressed Enter to create first todo item on internal:attr=[placeholder="What needs to be done?"i]
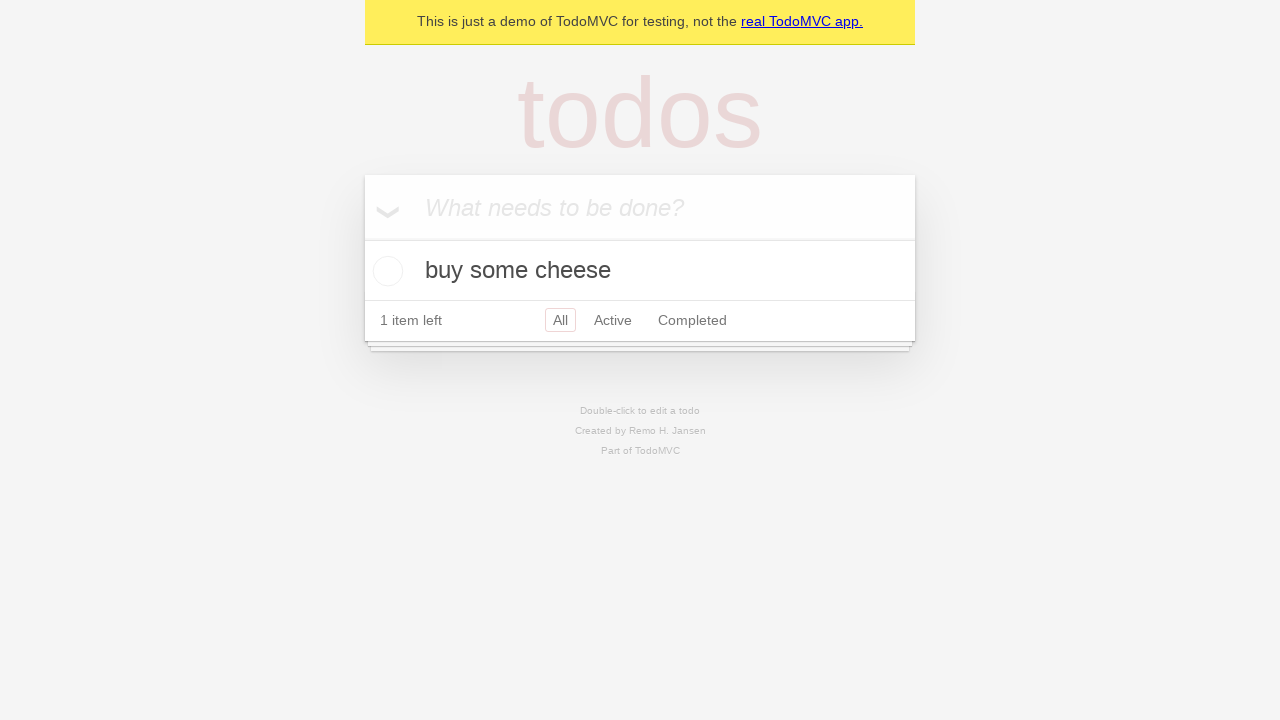

Filled input with second todo item 'feed the cat' on internal:attr=[placeholder="What needs to be done?"i]
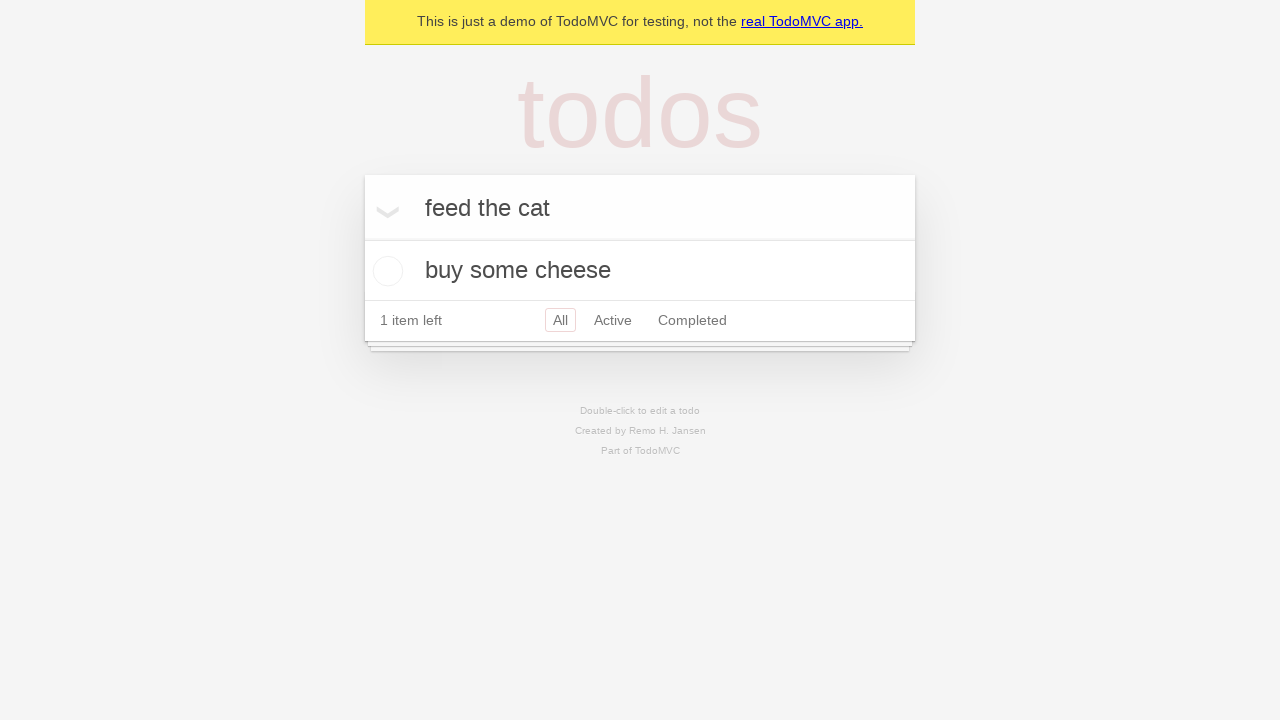

Pressed Enter to create second todo item on internal:attr=[placeholder="What needs to be done?"i]
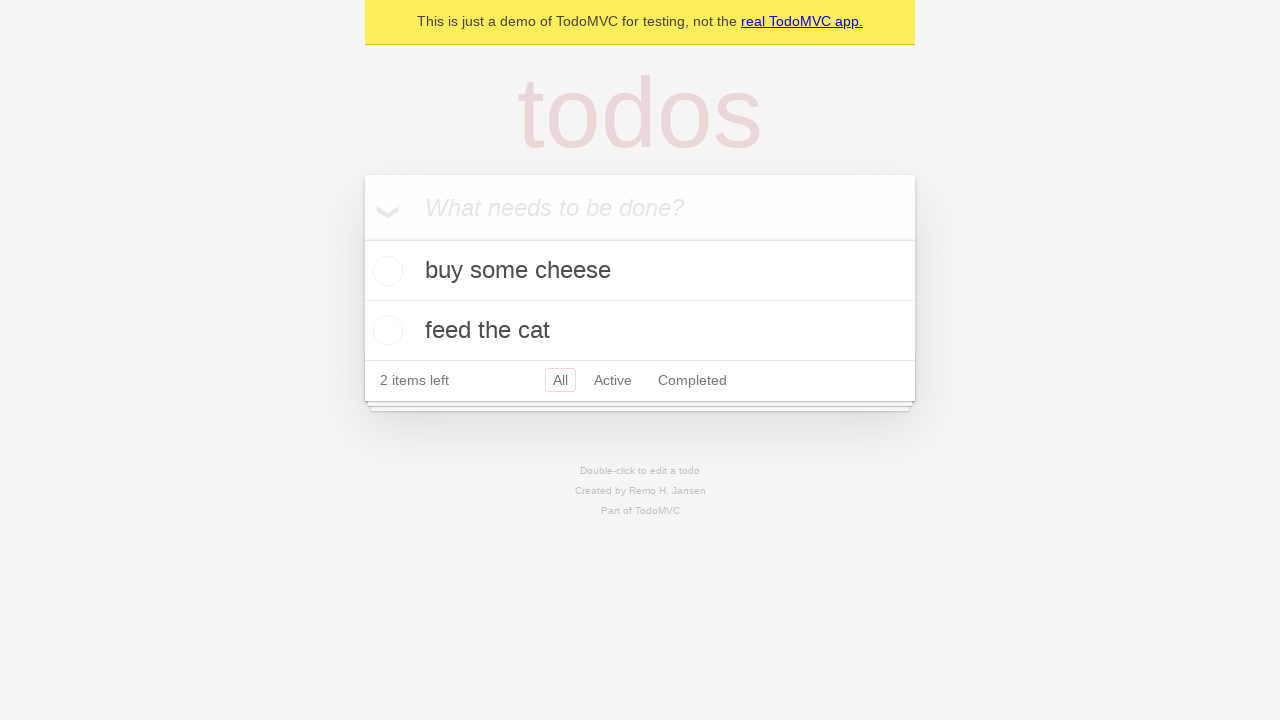

Filled input with third todo item 'book a doctors appointment' on internal:attr=[placeholder="What needs to be done?"i]
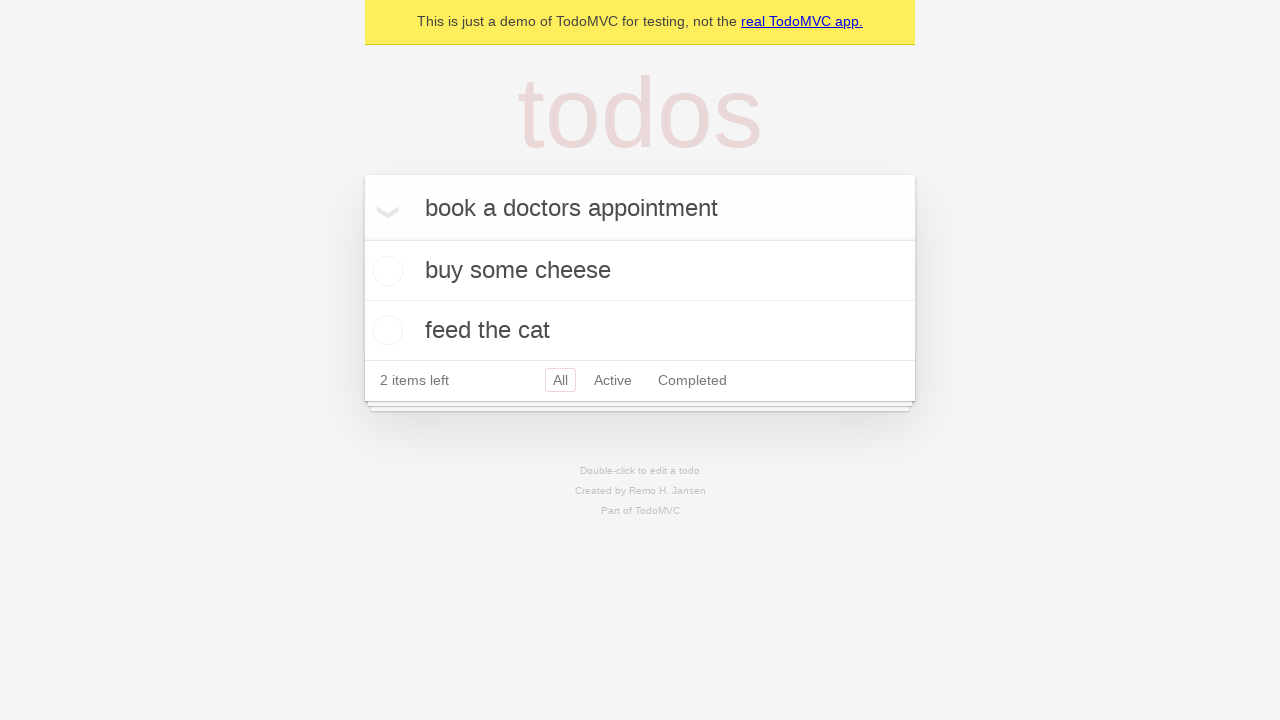

Pressed Enter to create third todo item on internal:attr=[placeholder="What needs to be done?"i]
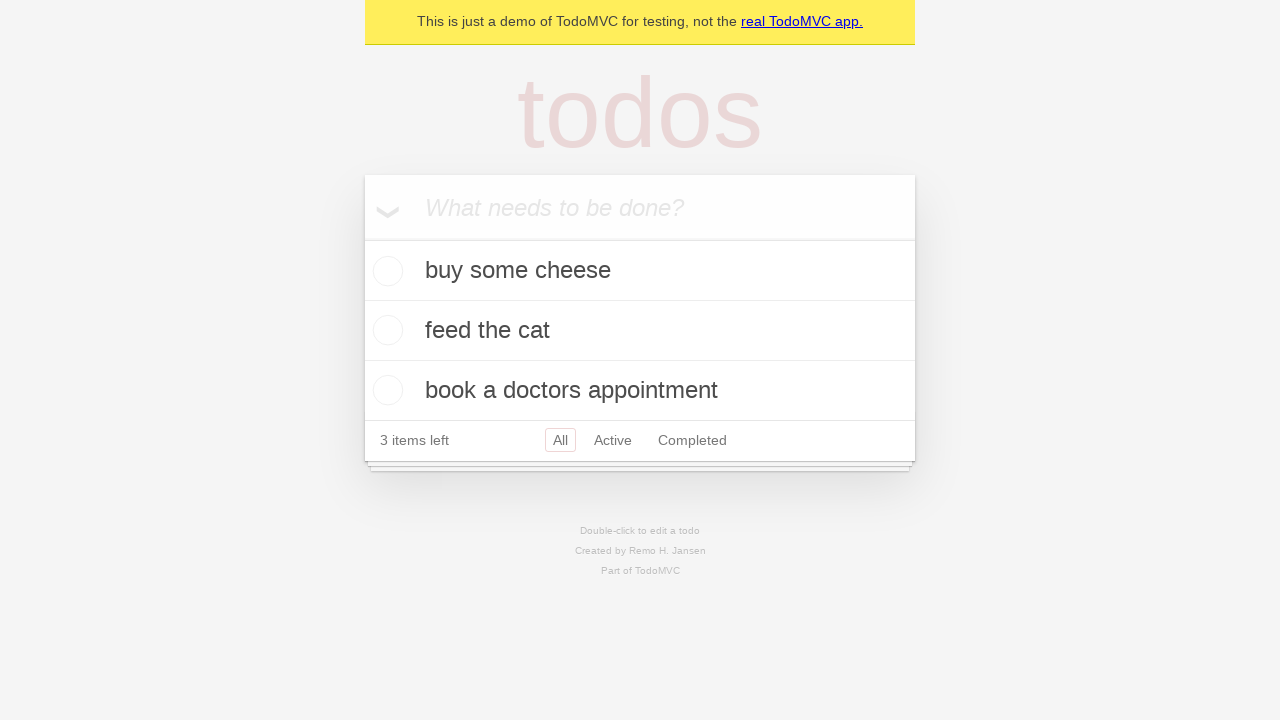

Verified all 3 todo items have been created and todo count is displayed
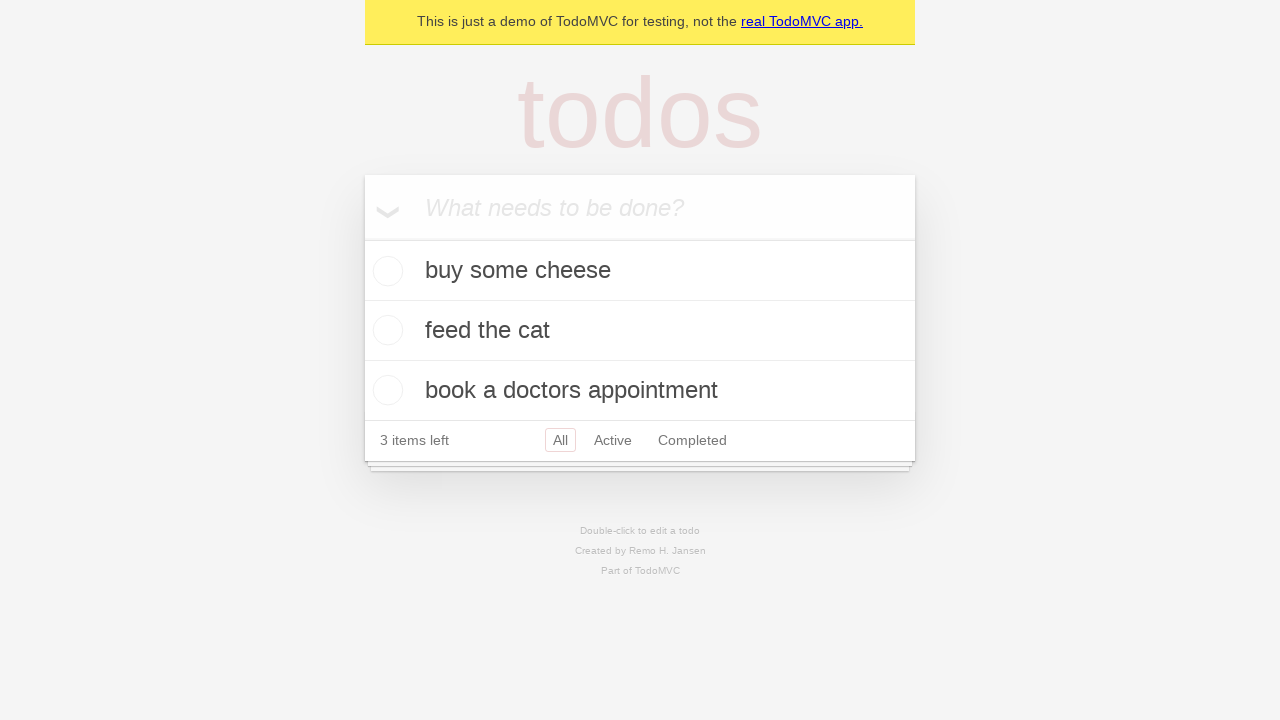

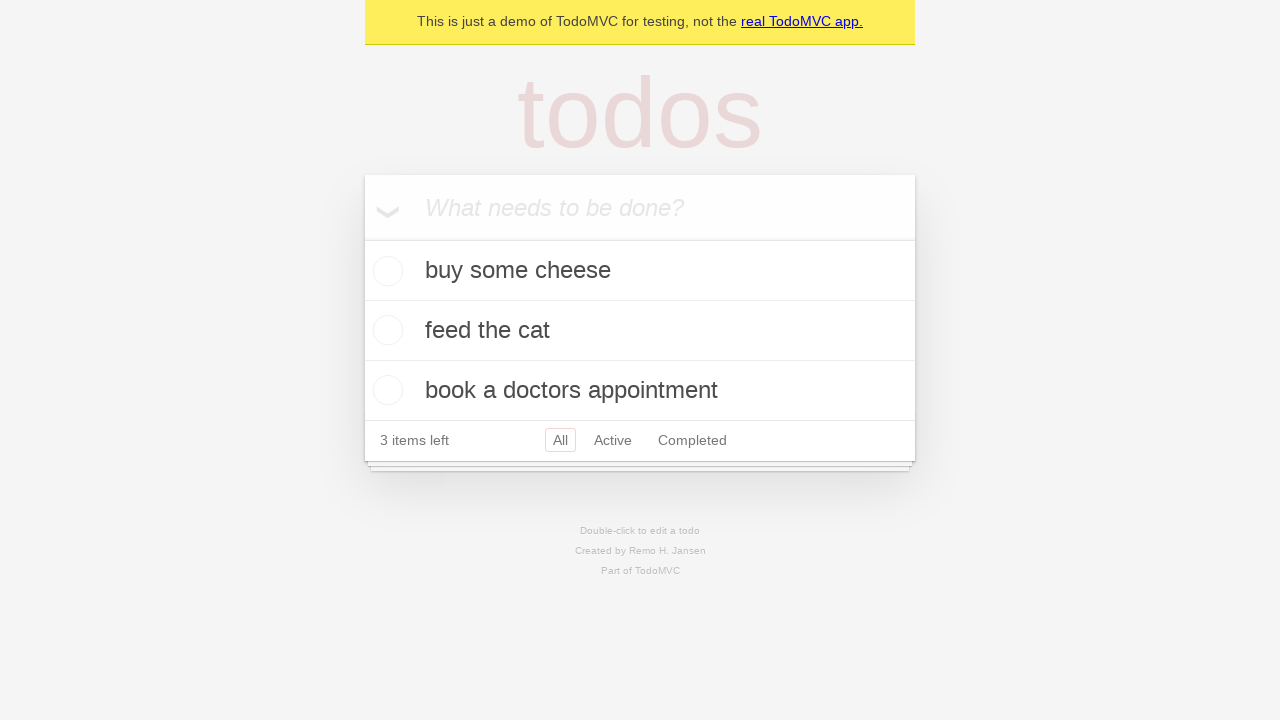